Navigates to the serverless functions blog post, extracts the og:image URL, and navigates to that image

Starting URL: https://roe.dev/blog/serverless-functions-nuxt-zeit-now

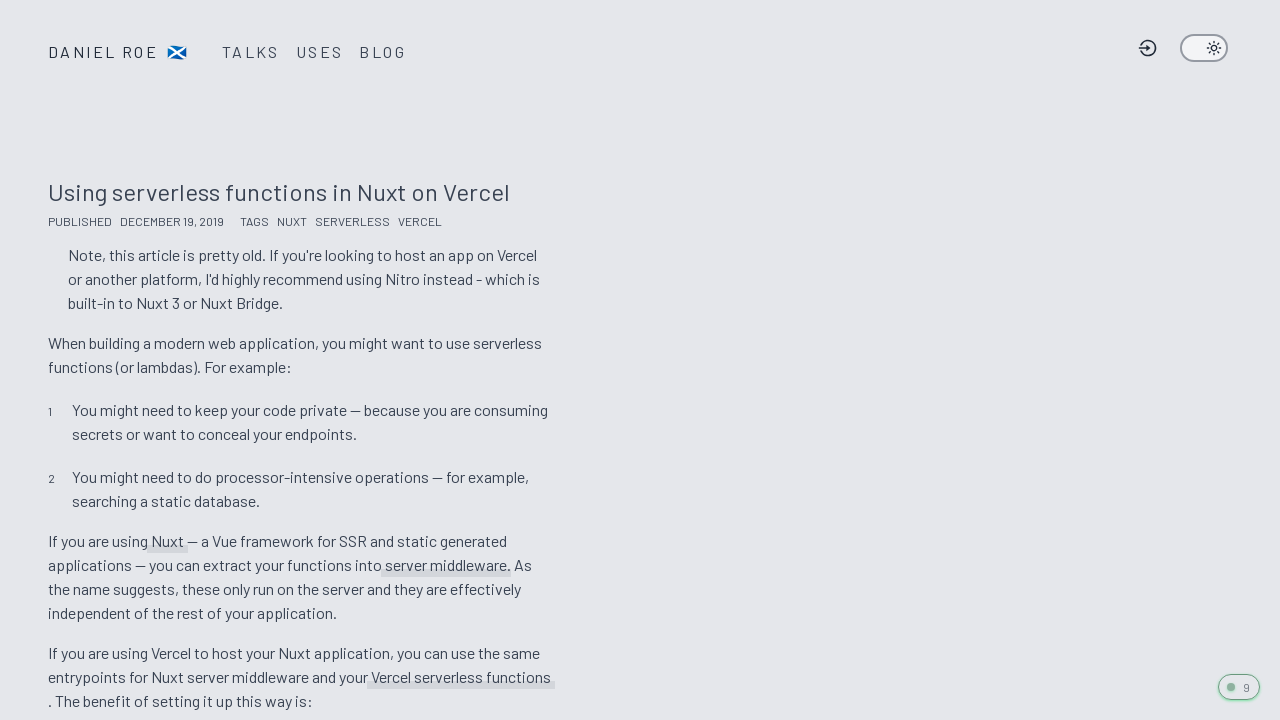

Navigated to serverless functions blog post
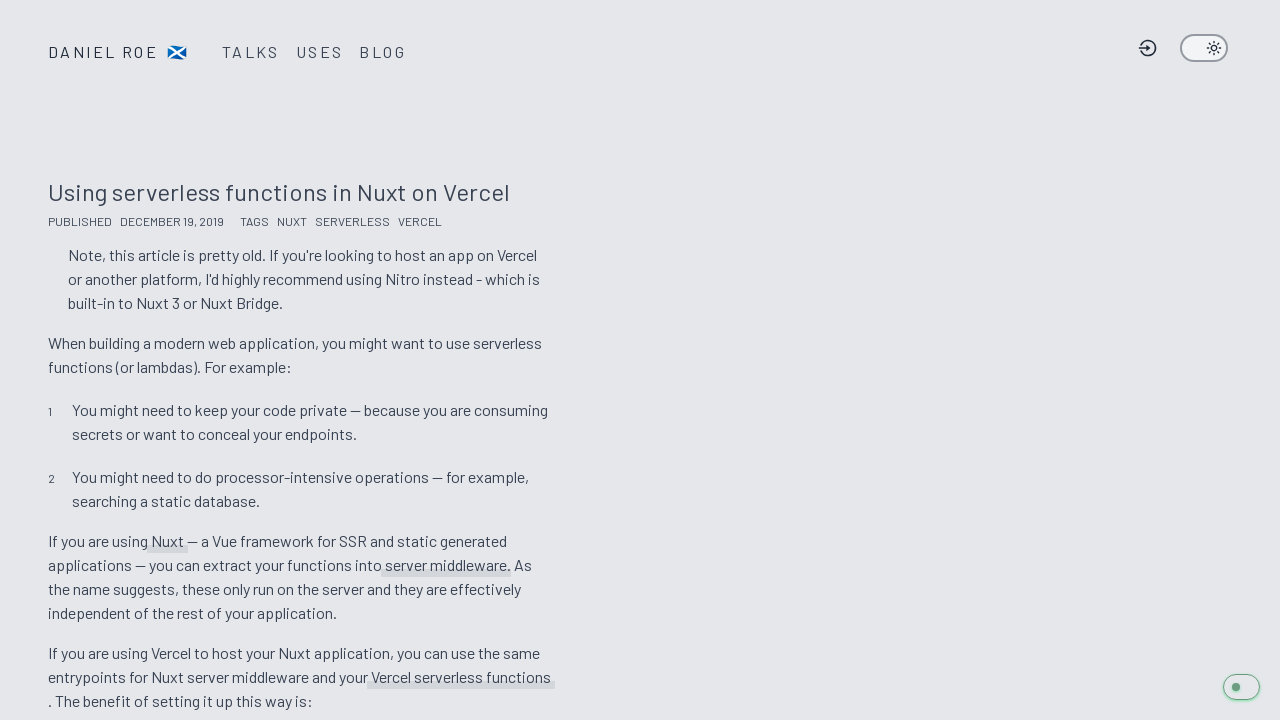

Located og:image meta tag
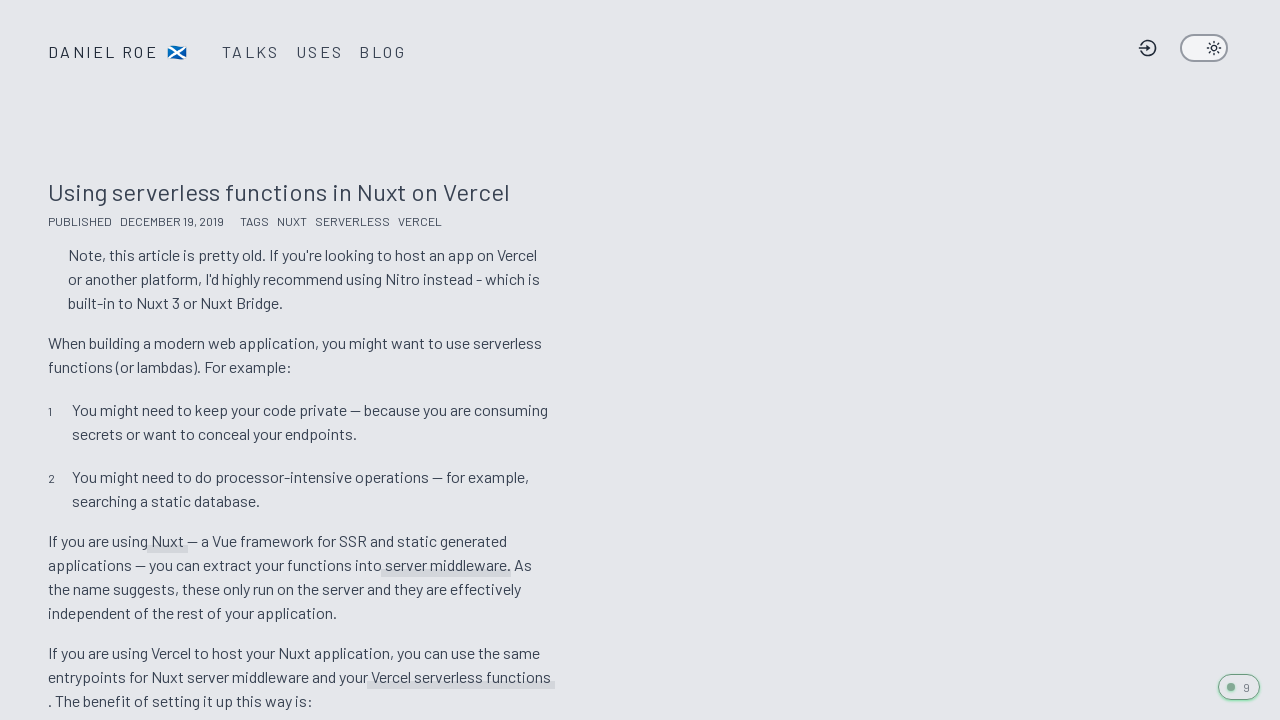

Extracted og:image URL: https://roe.dev/__og-image__/static/blog/serverless-functions-nuxt-zeit-now/og.png
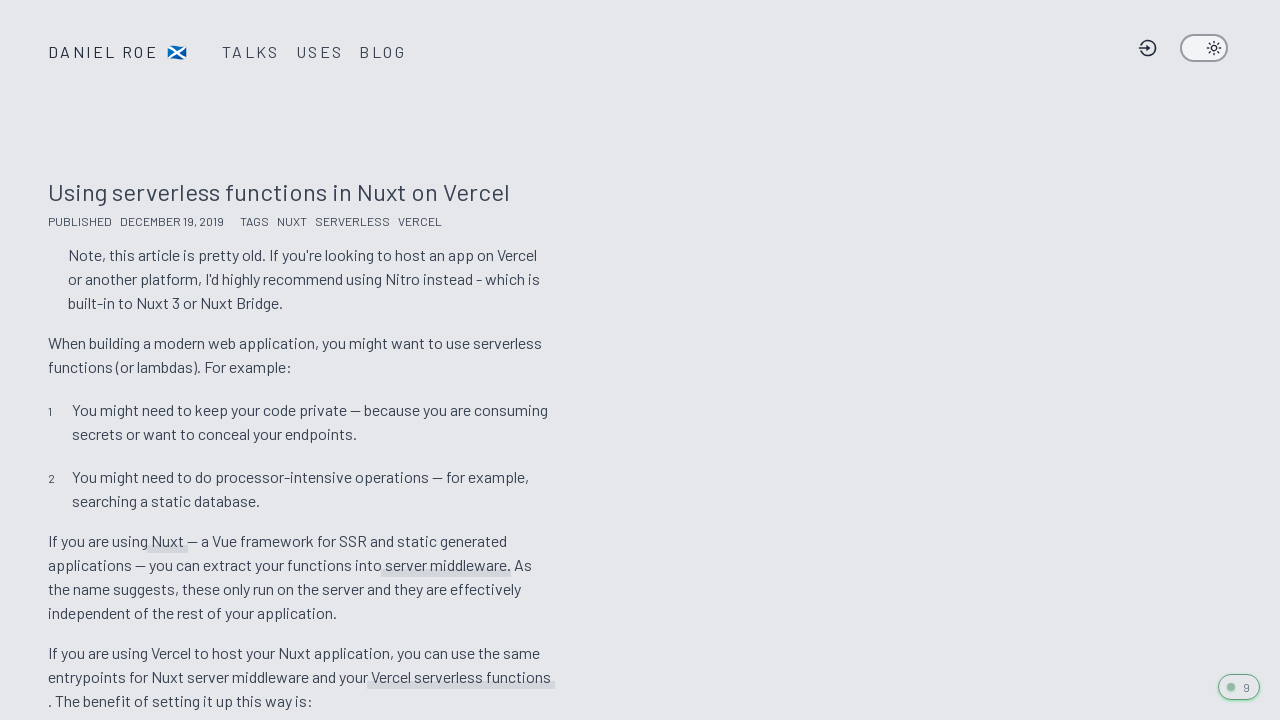

Navigated to the og:image URL
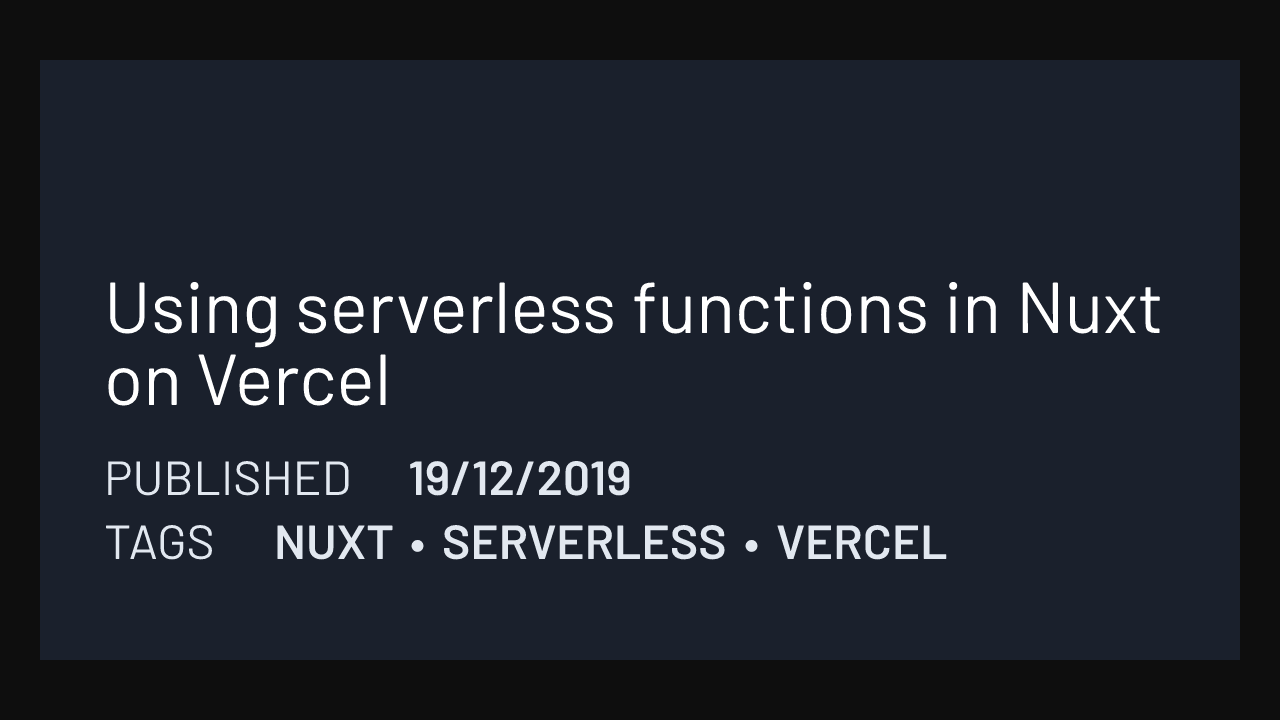

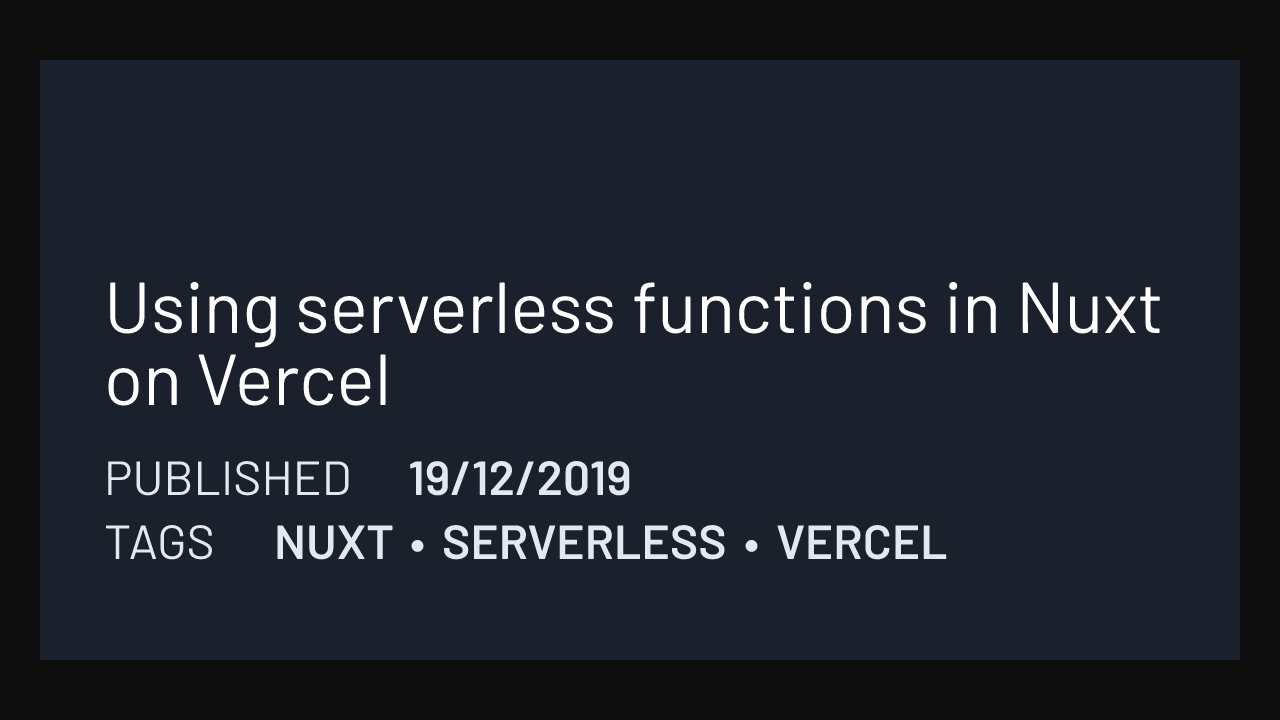